Tests that the browser back button works correctly with todo filters

Starting URL: https://demo.playwright.dev/todomvc

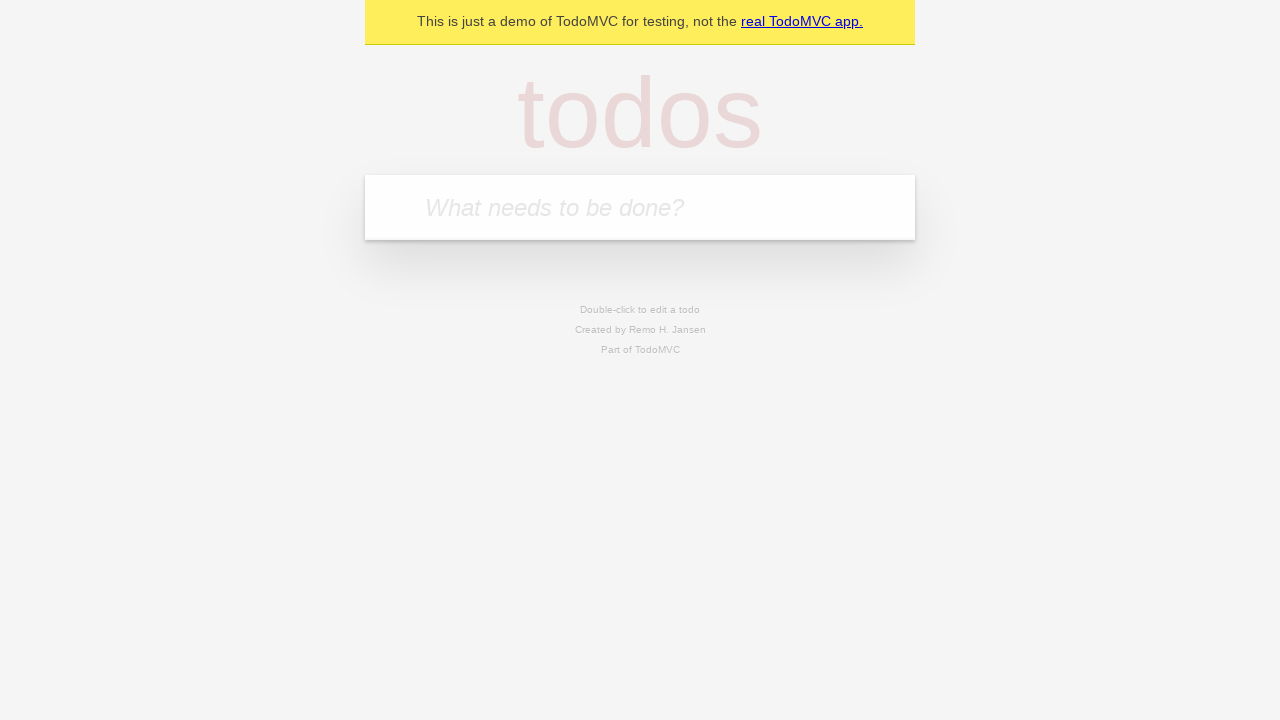

Filled todo input with 'buy some cheese' on internal:attr=[placeholder="What needs to be done?"i]
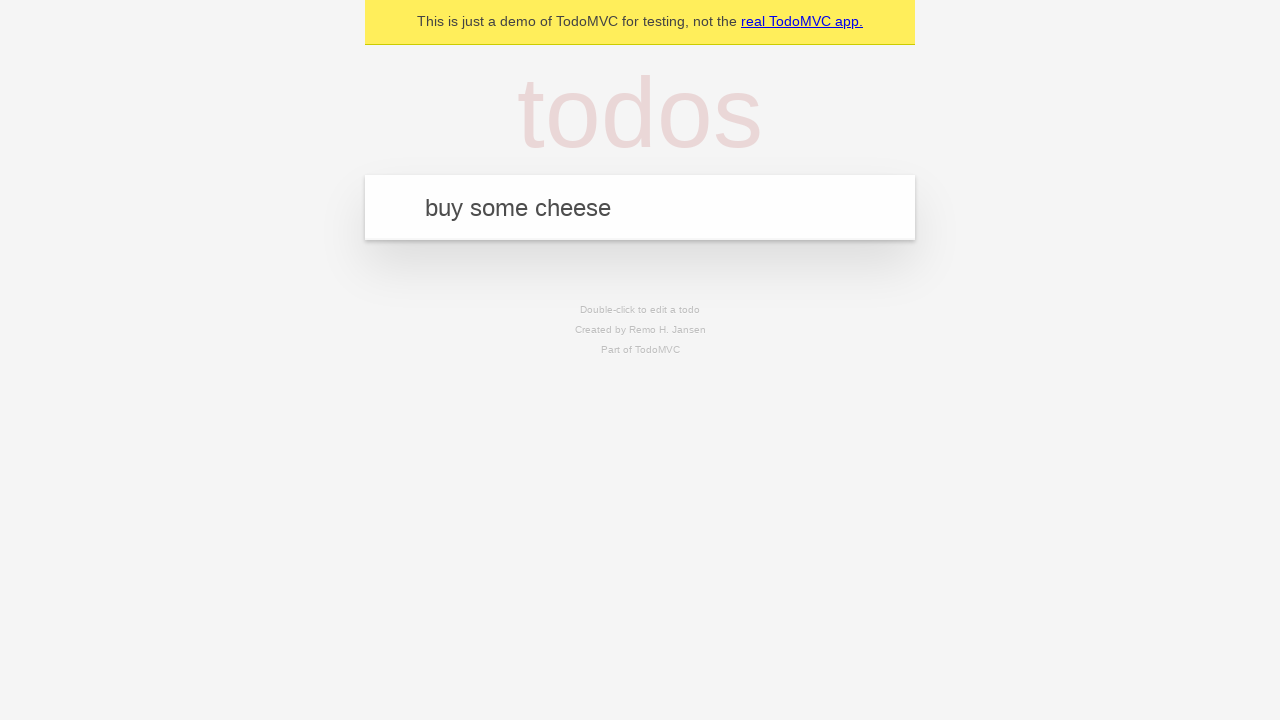

Pressed Enter to create first todo on internal:attr=[placeholder="What needs to be done?"i]
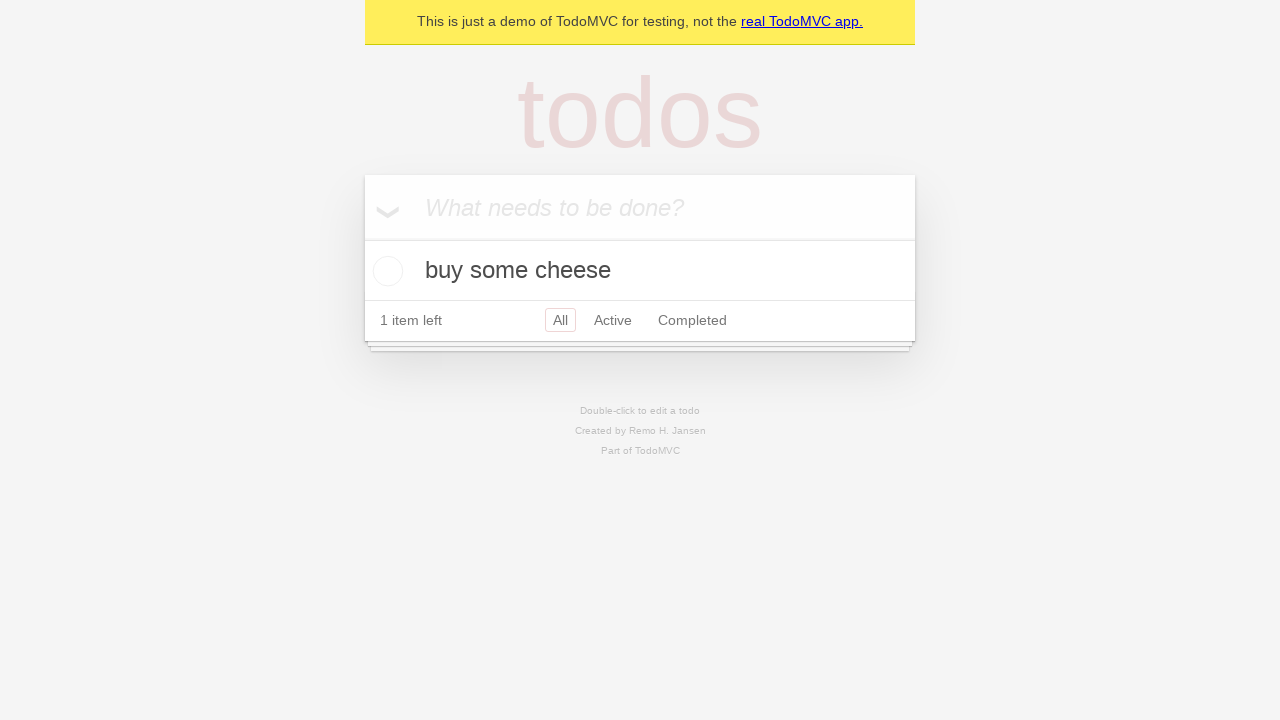

Filled todo input with 'feed the cat' on internal:attr=[placeholder="What needs to be done?"i]
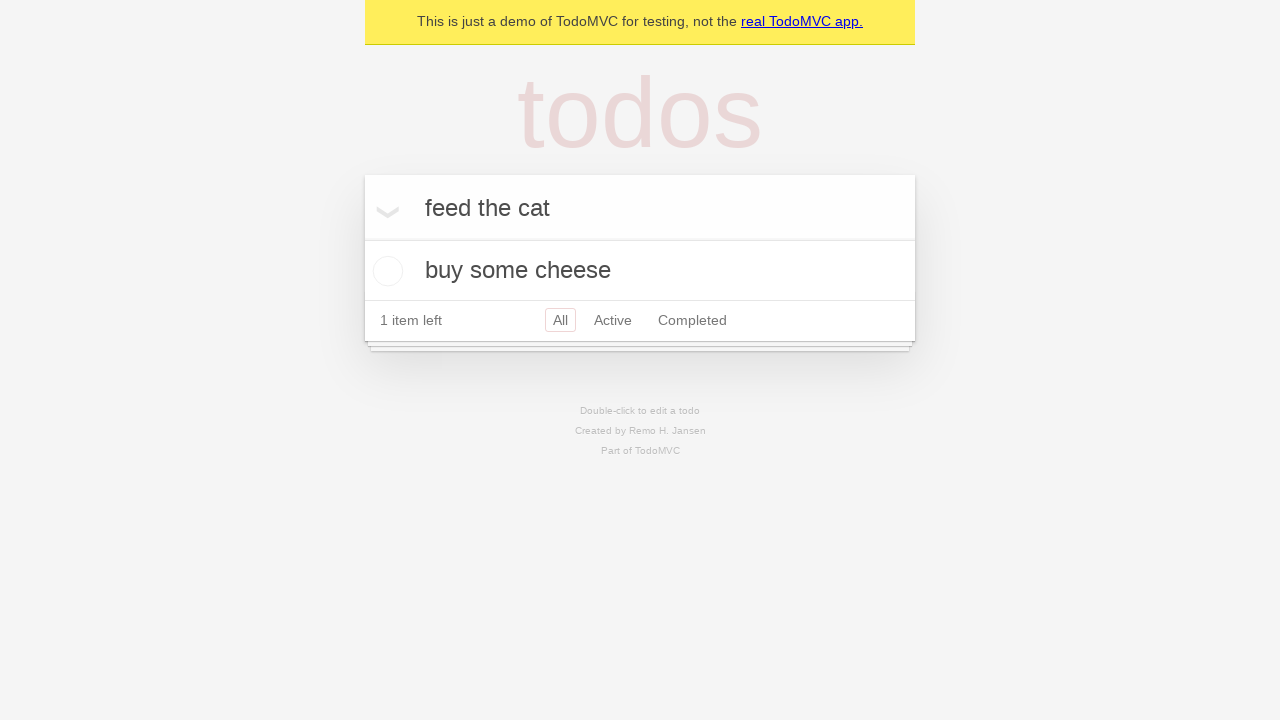

Pressed Enter to create second todo on internal:attr=[placeholder="What needs to be done?"i]
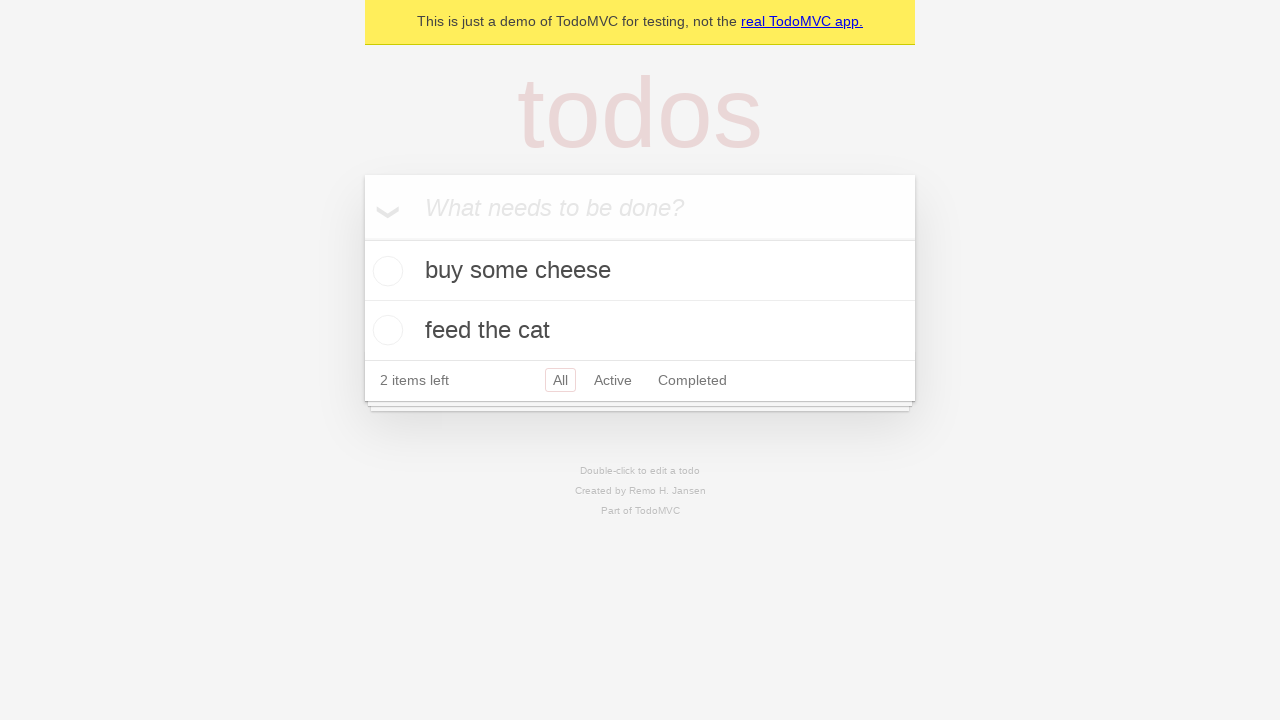

Filled todo input with 'book a doctors appointment' on internal:attr=[placeholder="What needs to be done?"i]
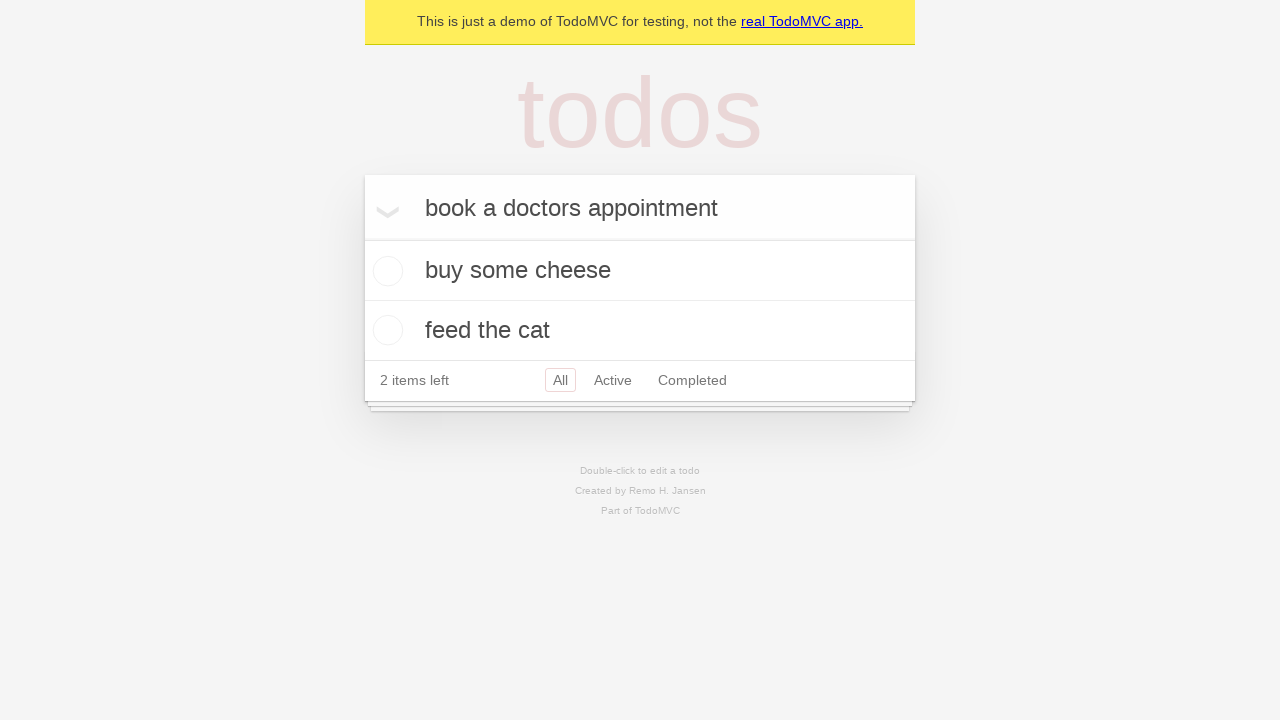

Pressed Enter to create third todo on internal:attr=[placeholder="What needs to be done?"i]
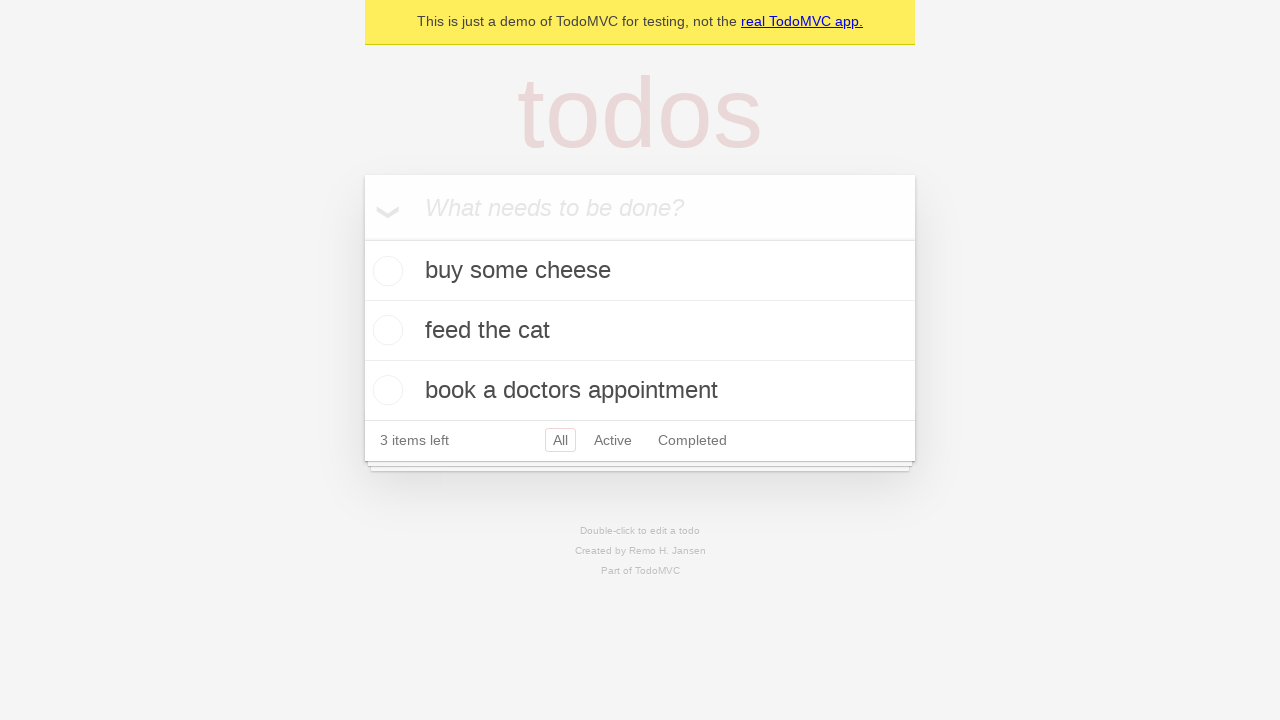

Checked the second todo item (feed the cat) at (385, 330) on [data-testid='todo-item'] >> nth=1 >> internal:role=checkbox
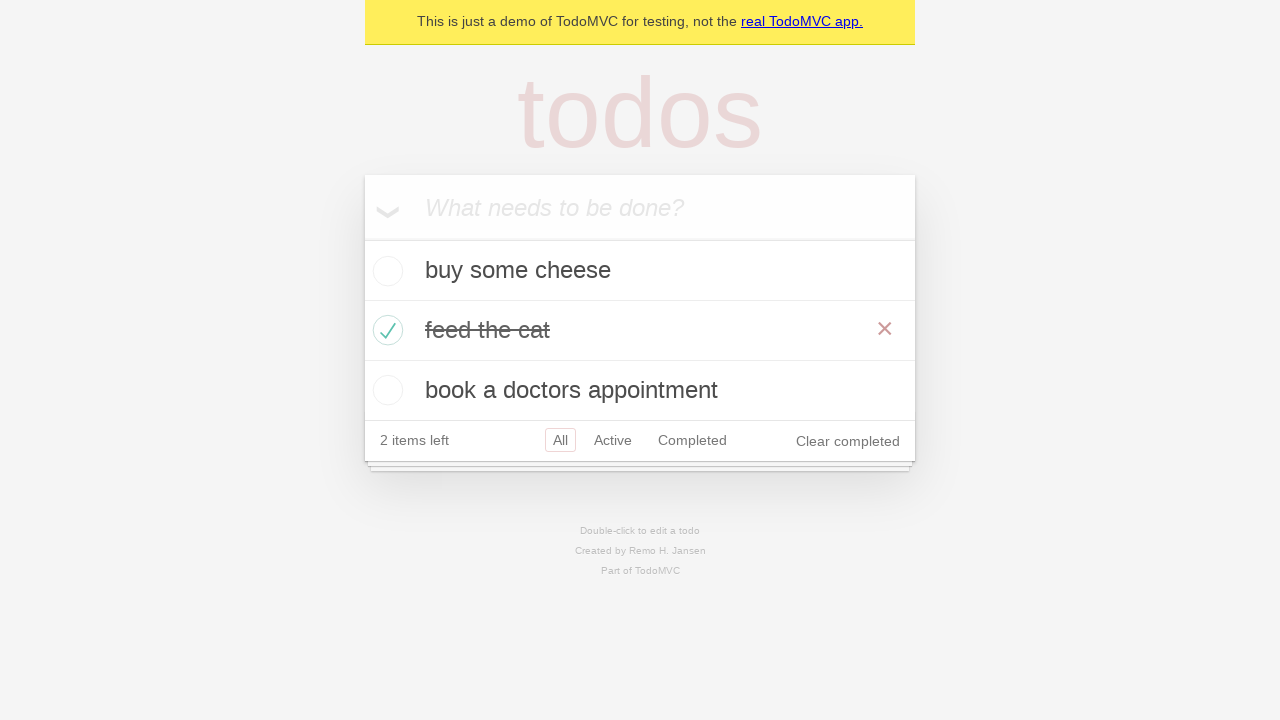

Clicked 'All' filter link at (560, 440) on internal:role=link[name="All"i]
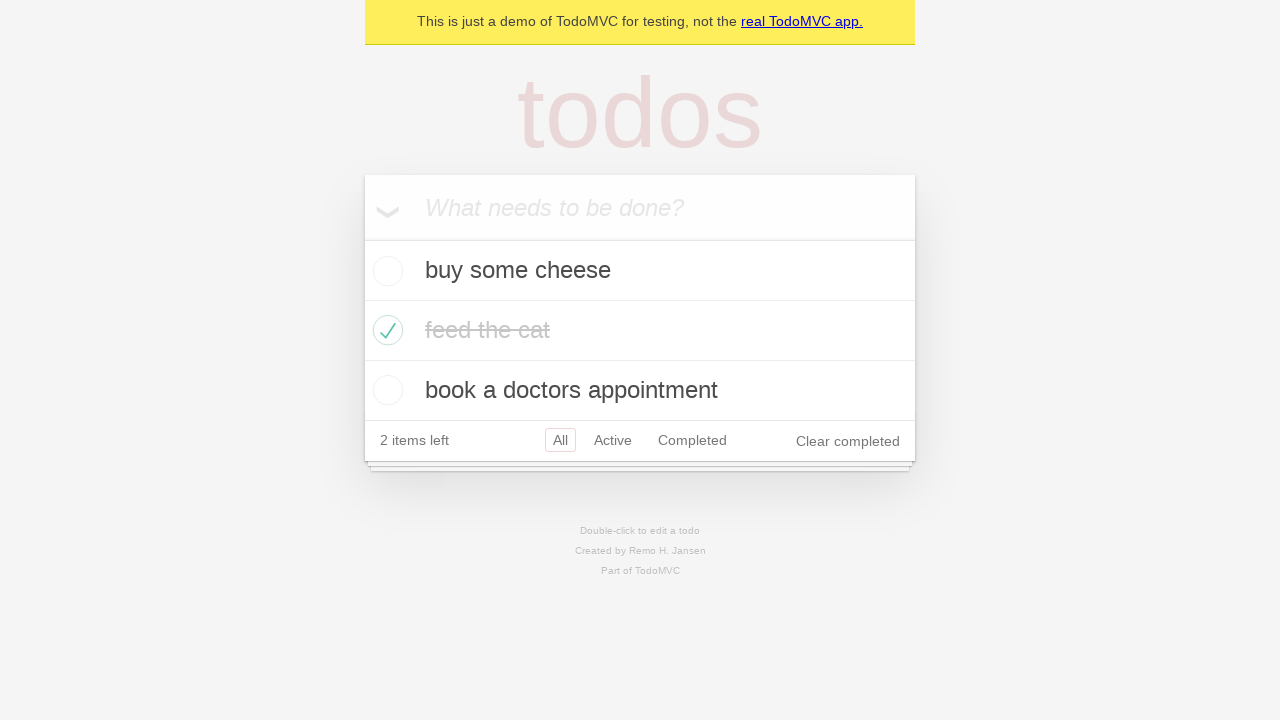

Clicked 'Active' filter link at (613, 440) on internal:role=link[name="Active"i]
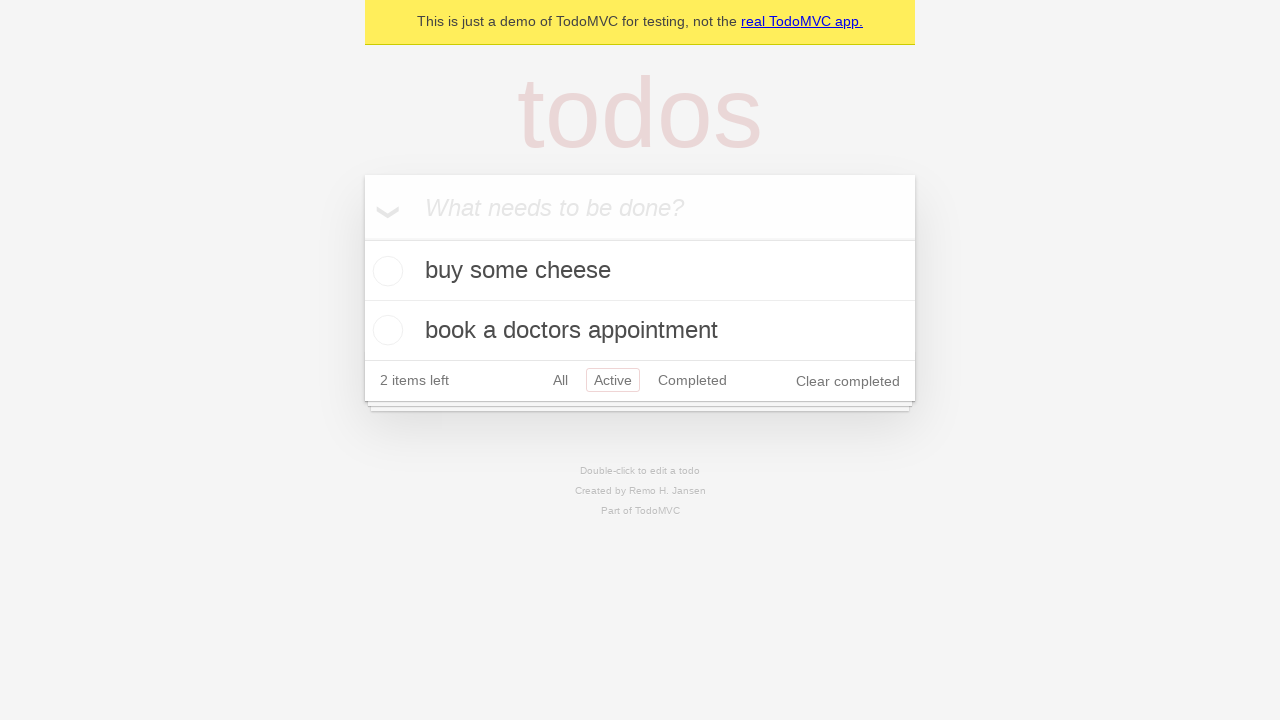

Clicked 'Completed' filter link at (692, 380) on internal:role=link[name="Completed"i]
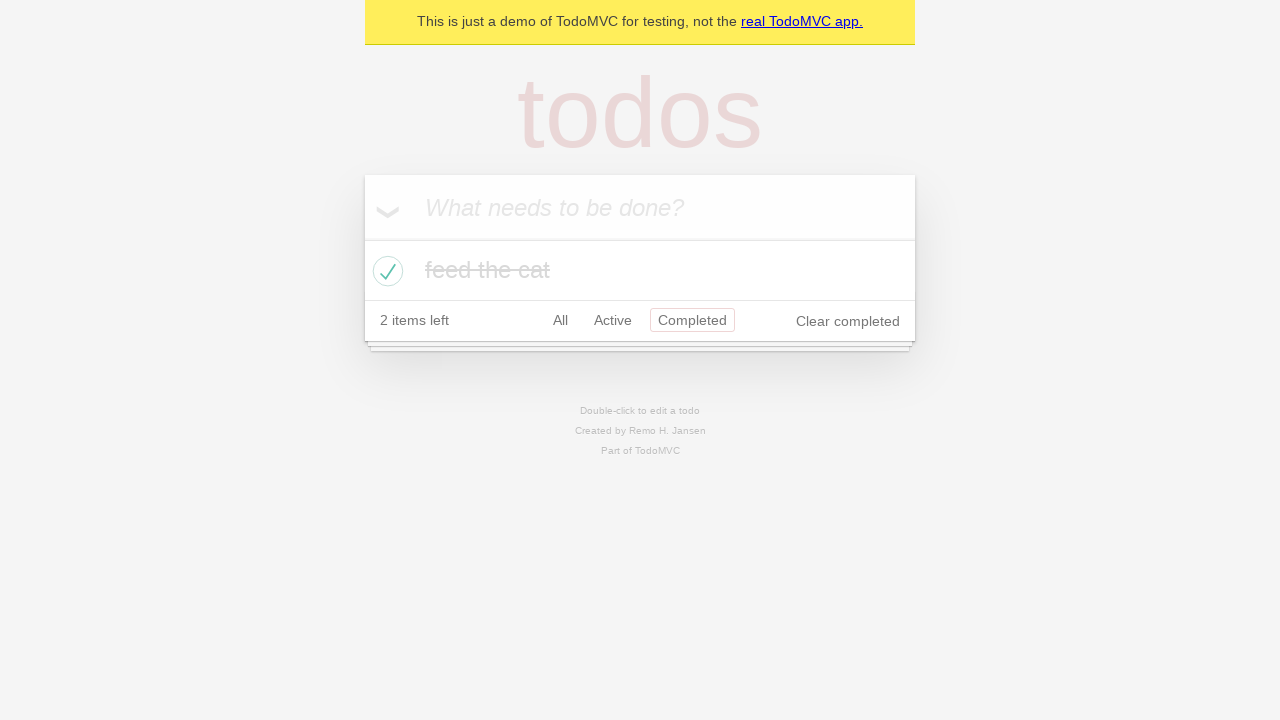

Navigated back to 'Active' filter using browser back button
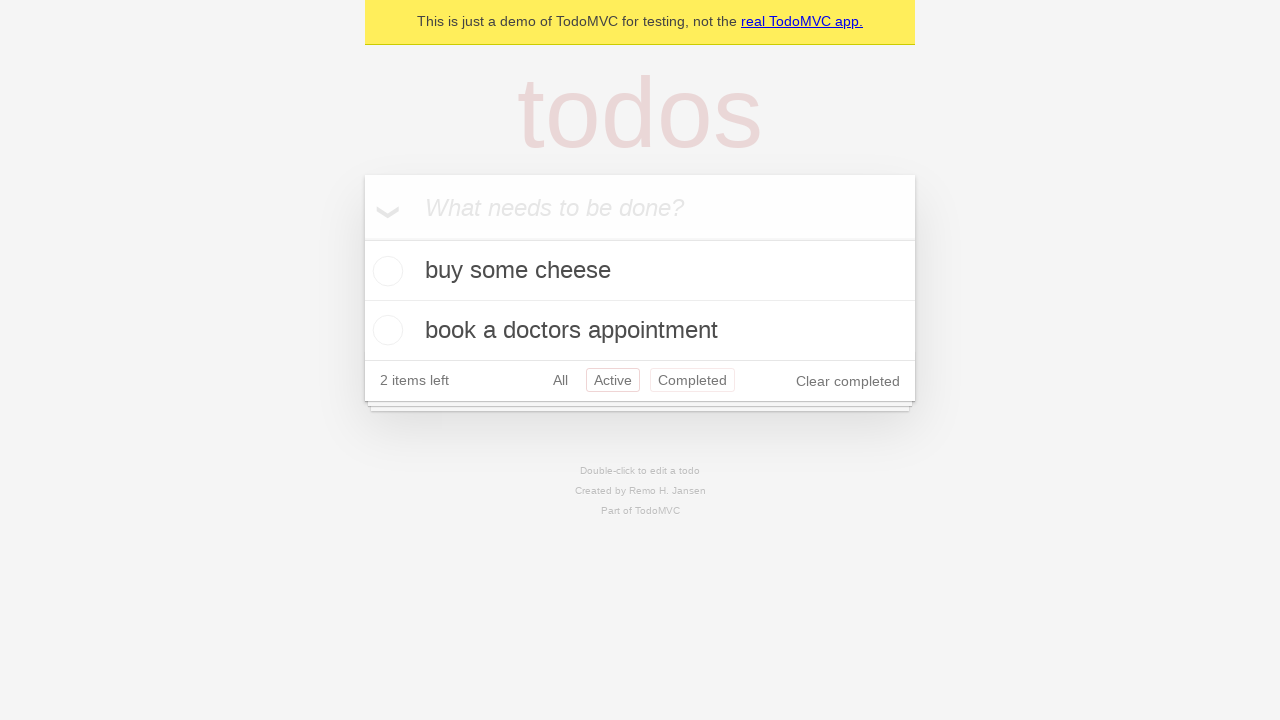

Navigated back to 'All' filter using browser back button
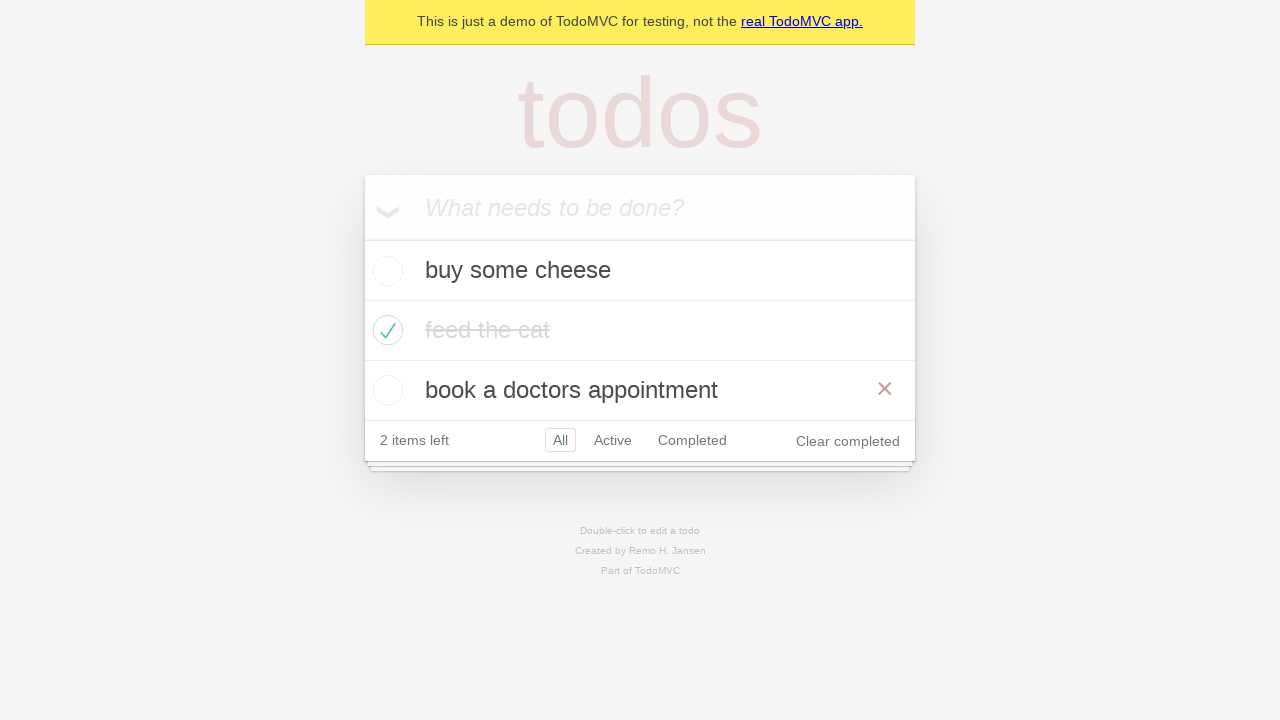

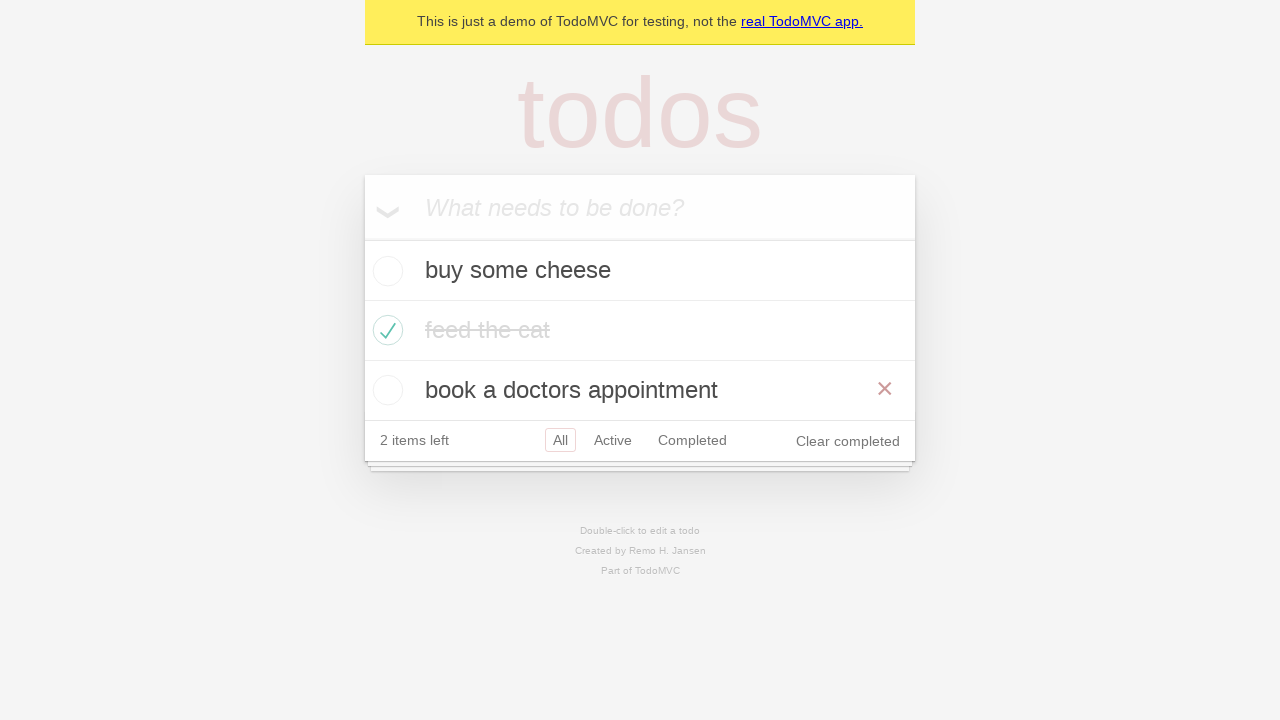